Navigates to the AnhTester website and clicks on the blog link to access the blog section

Starting URL: https://anhtester.com

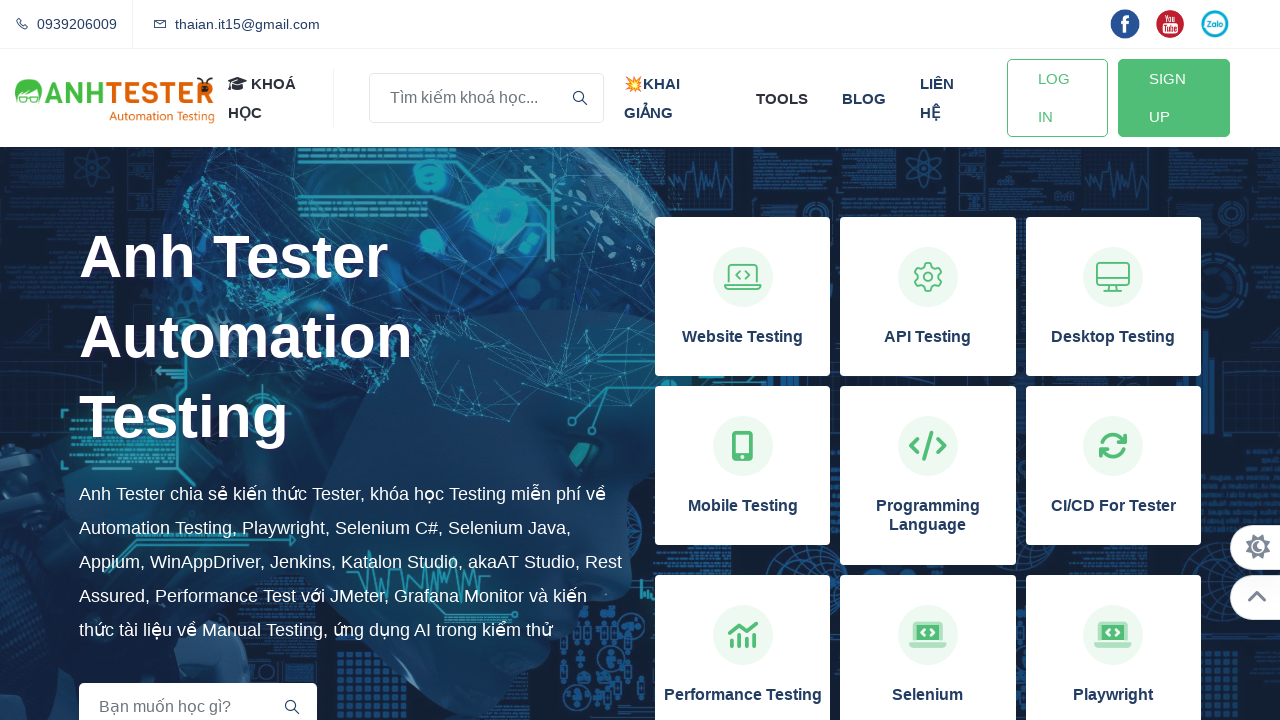

Clicked on the blog link in the navigation at (864, 98) on xpath=//a[normalize-space()='blog']
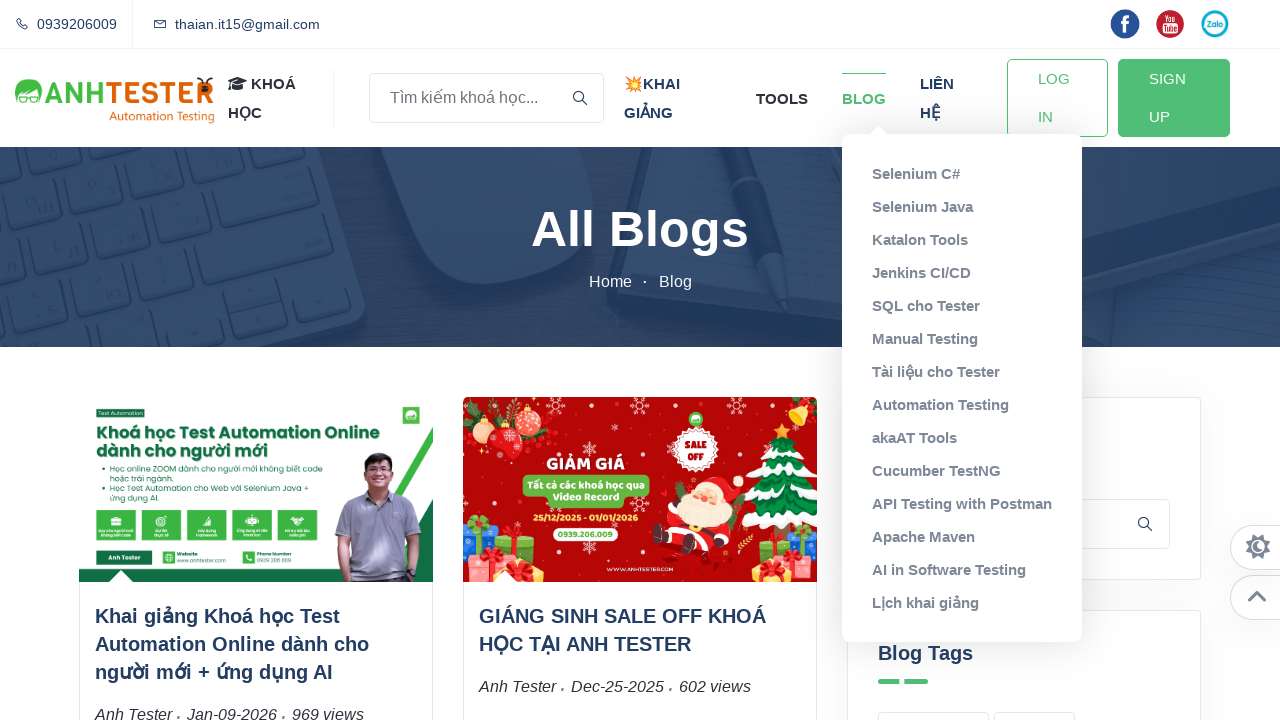

Waited for blog page to fully load (networkidle)
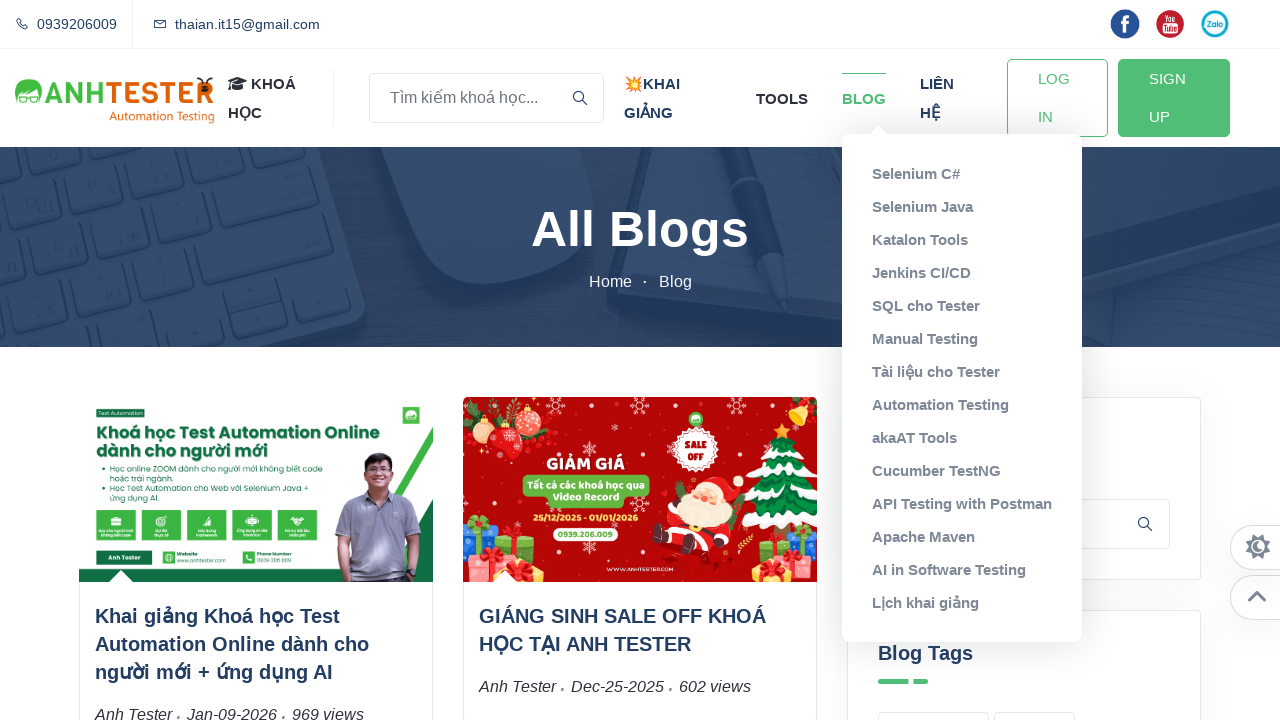

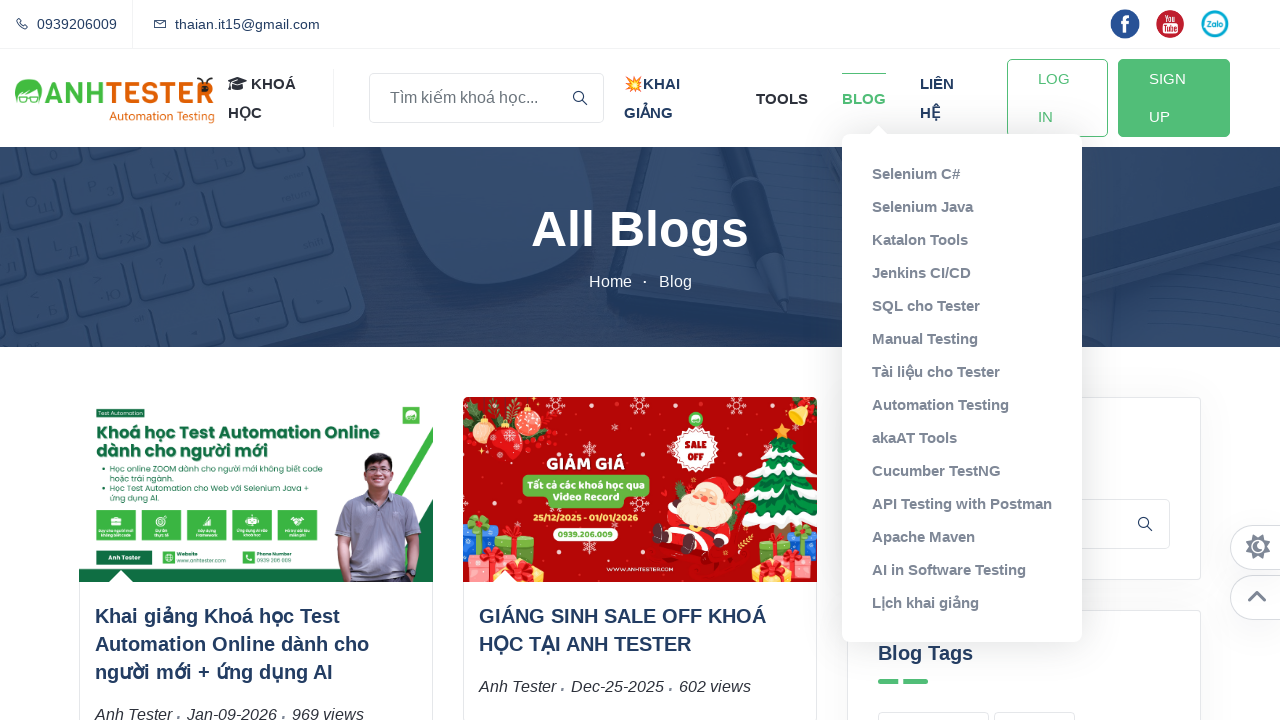